Tests search functionality on Erarta museum website by clicking search icon, entering a search term, and verifying results appear

Starting URL: https://www.erarta.com

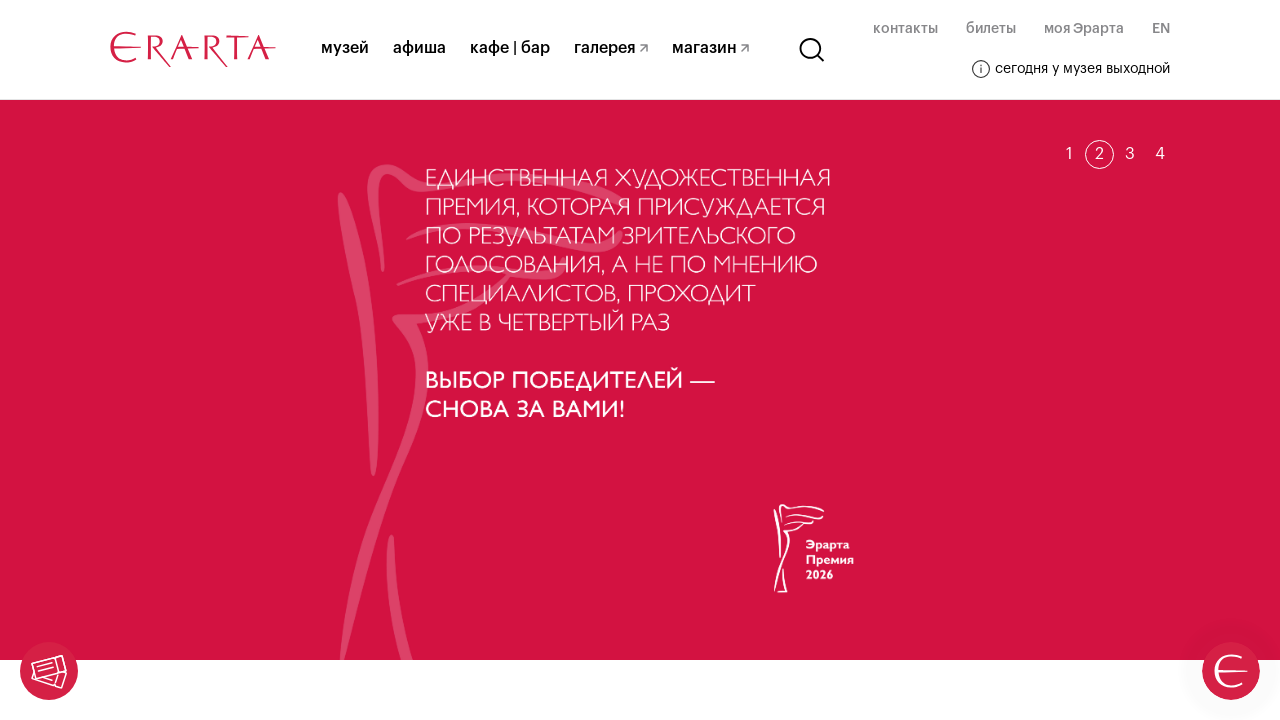

Waited 4 seconds for page to fully load
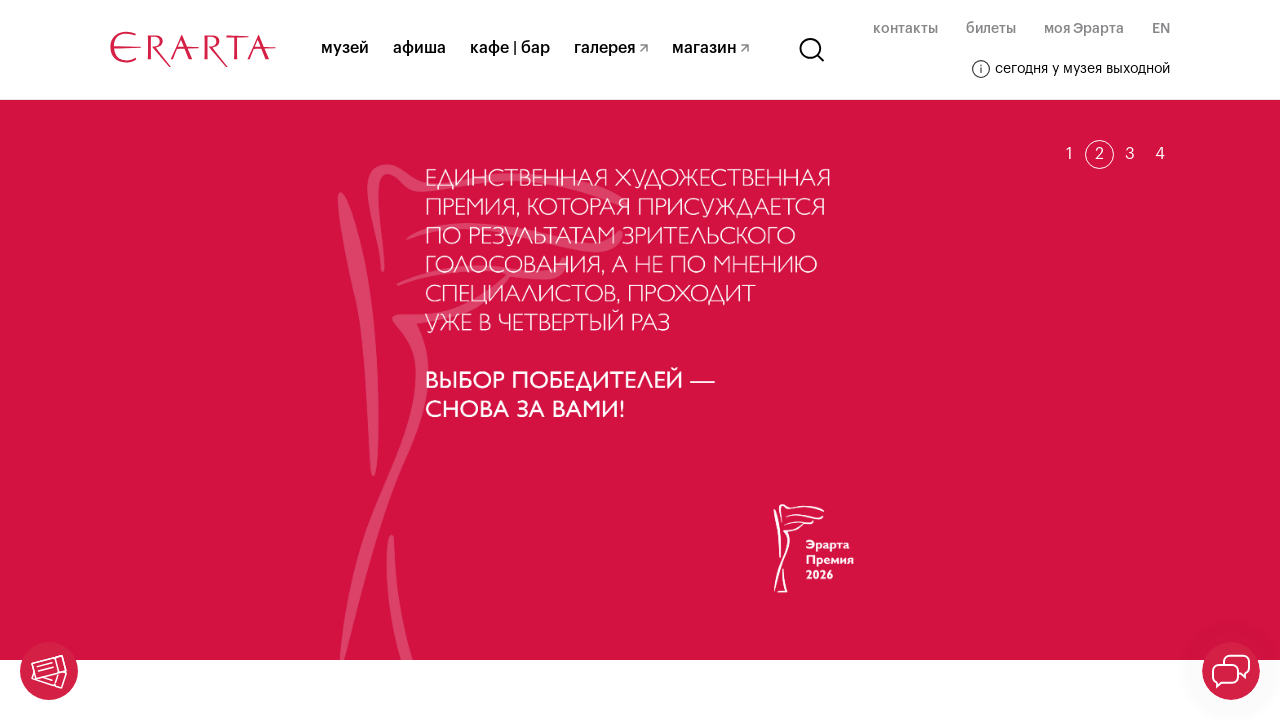

Clicked search icon in header at (812, 50) on svg.header__search-svg
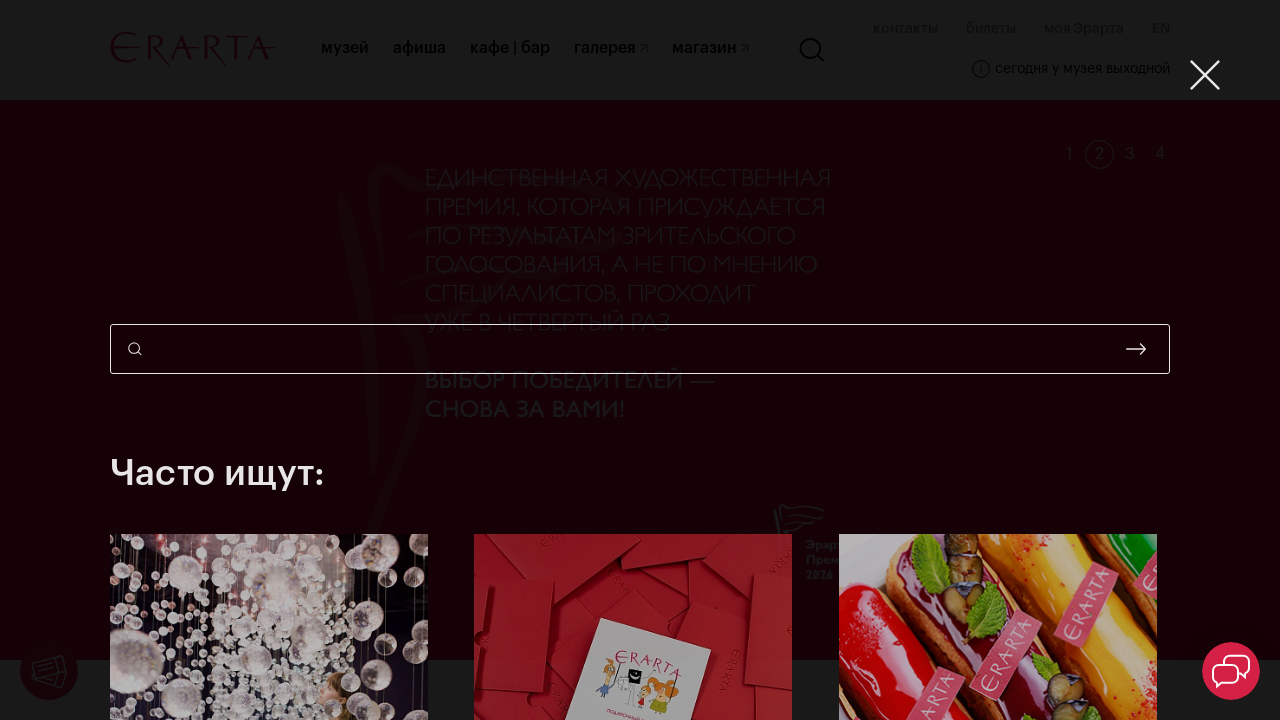

Entered search term 'весна' in search field on input.search-popup__input
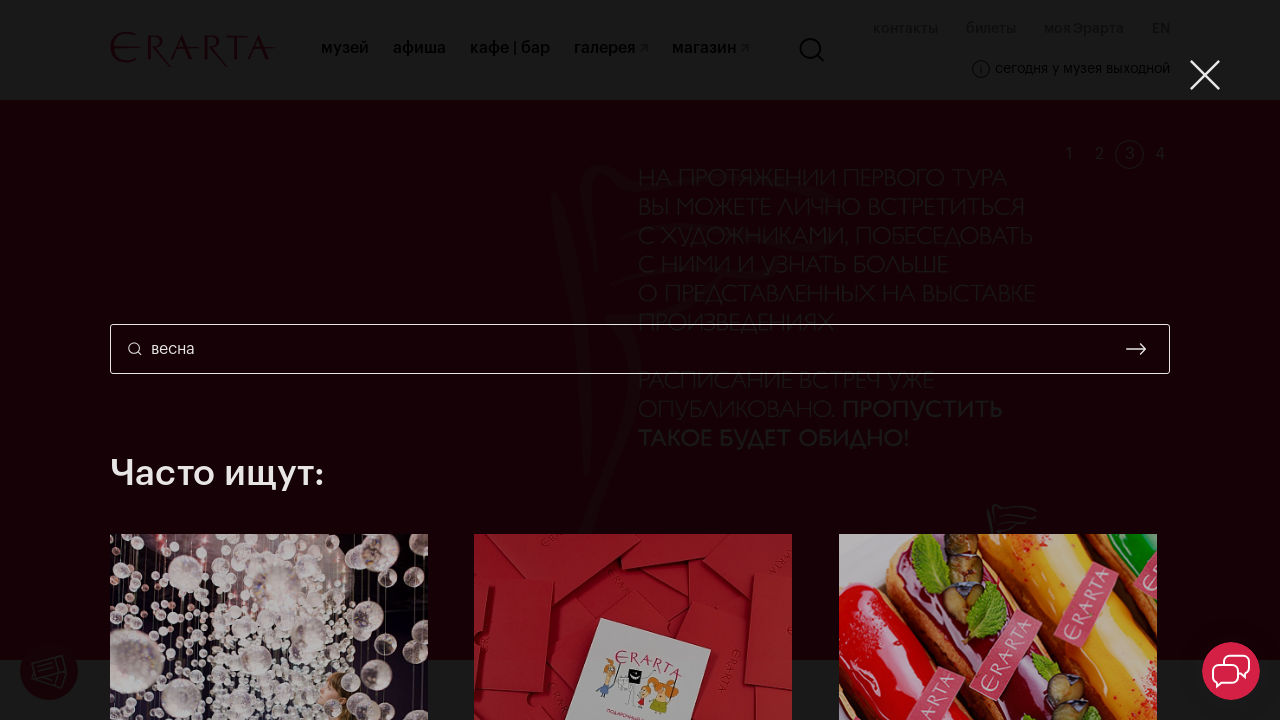

Clicked search submit button at (1136, 349) on button.search-popup__submit
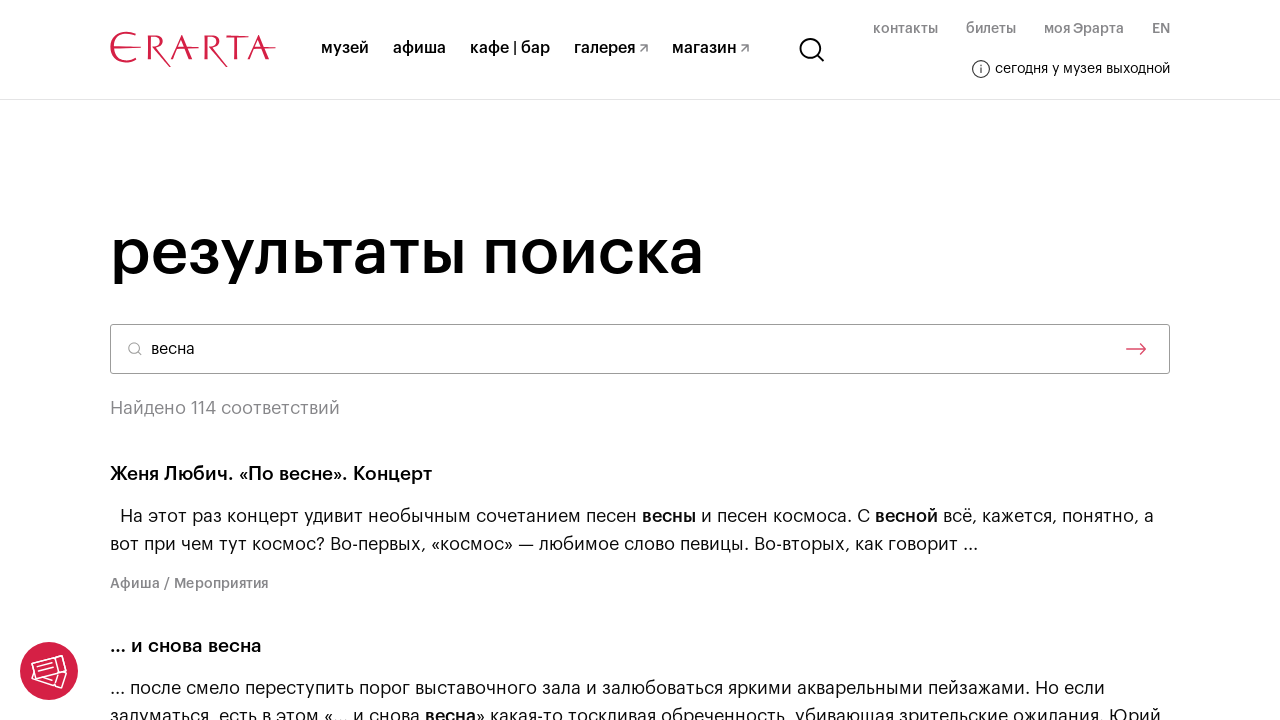

Search results loaded and displayed
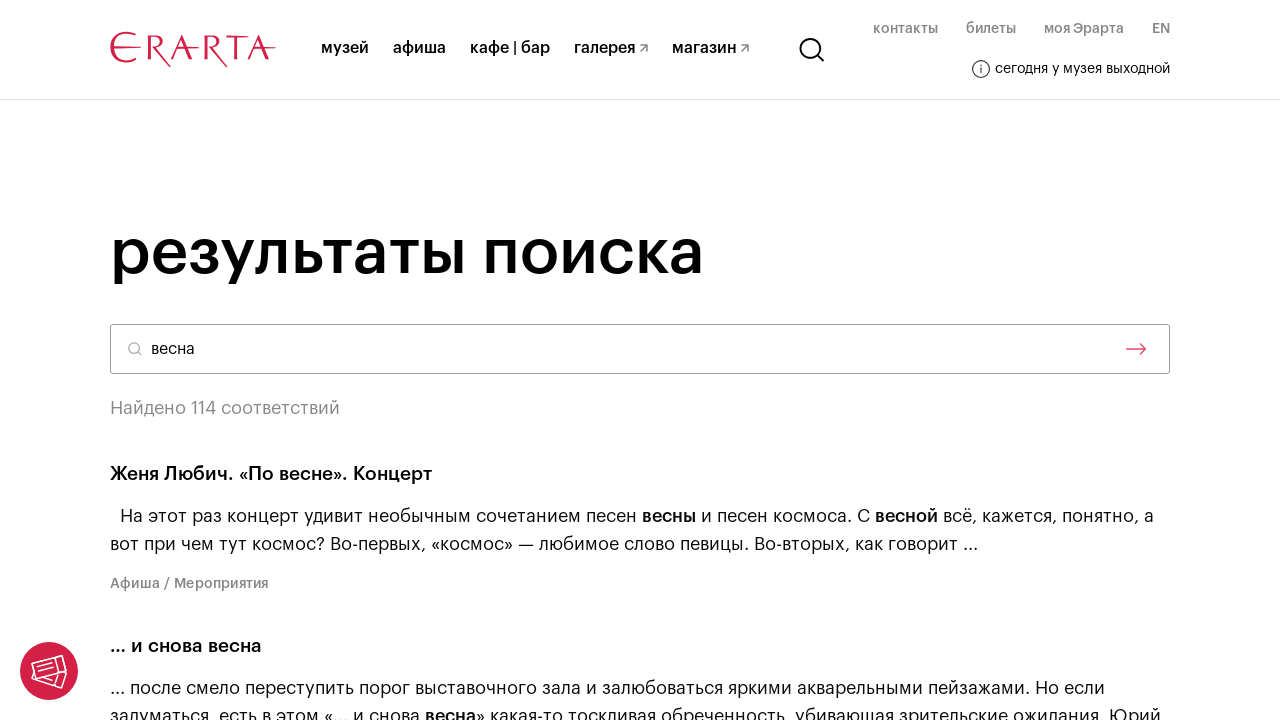

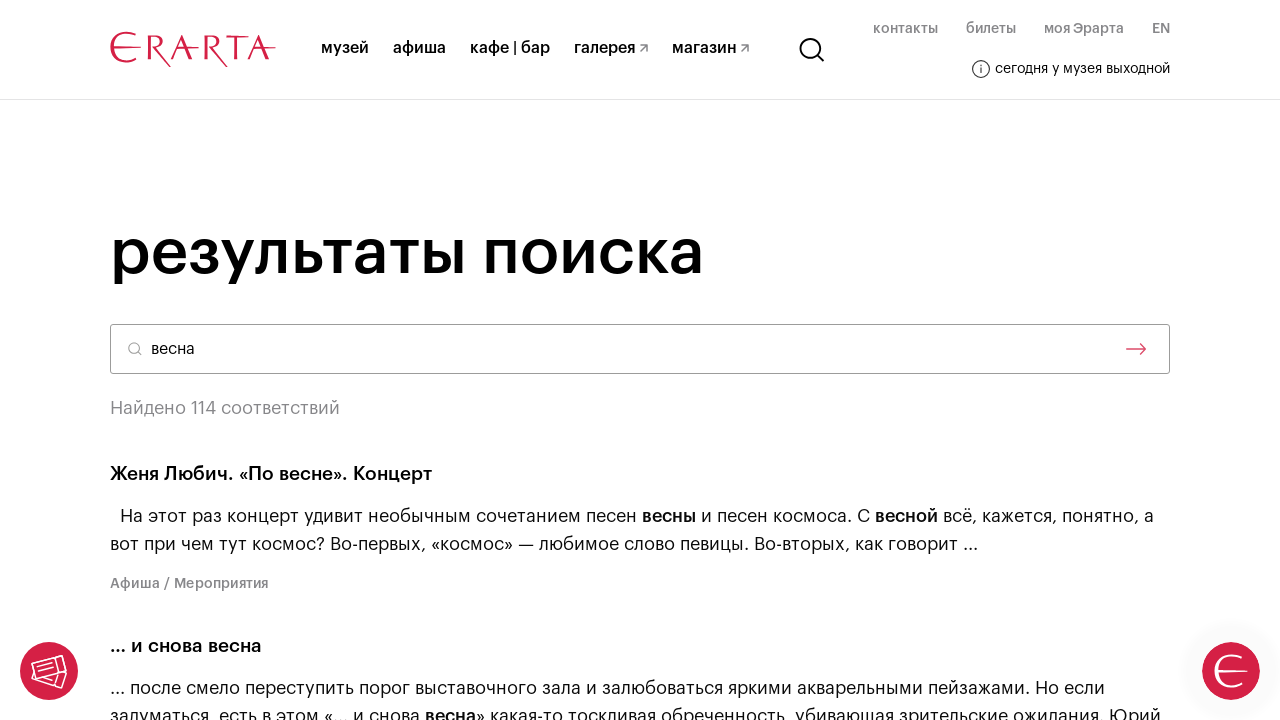